Tests that clicking the city search field displays the suggestion dropdown with the "Current location" option.

Starting URL: https://bcparks.ca/

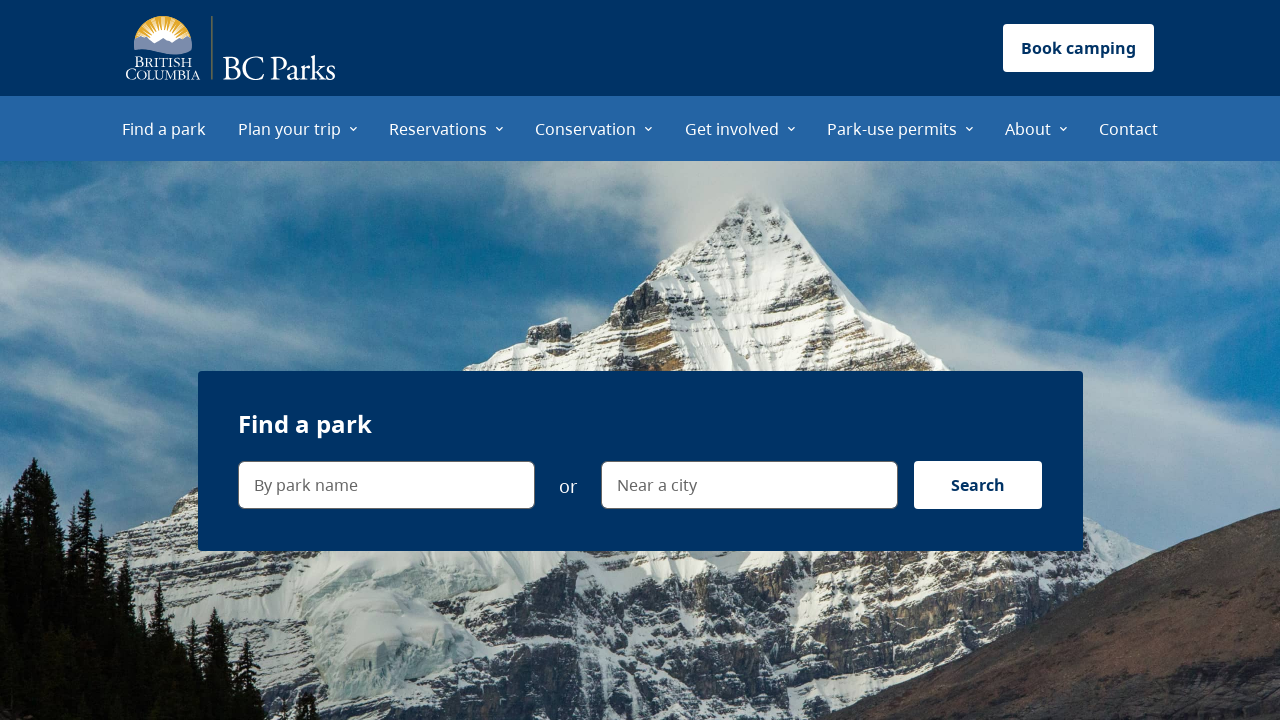

Page fully loaded (networkidle state reached)
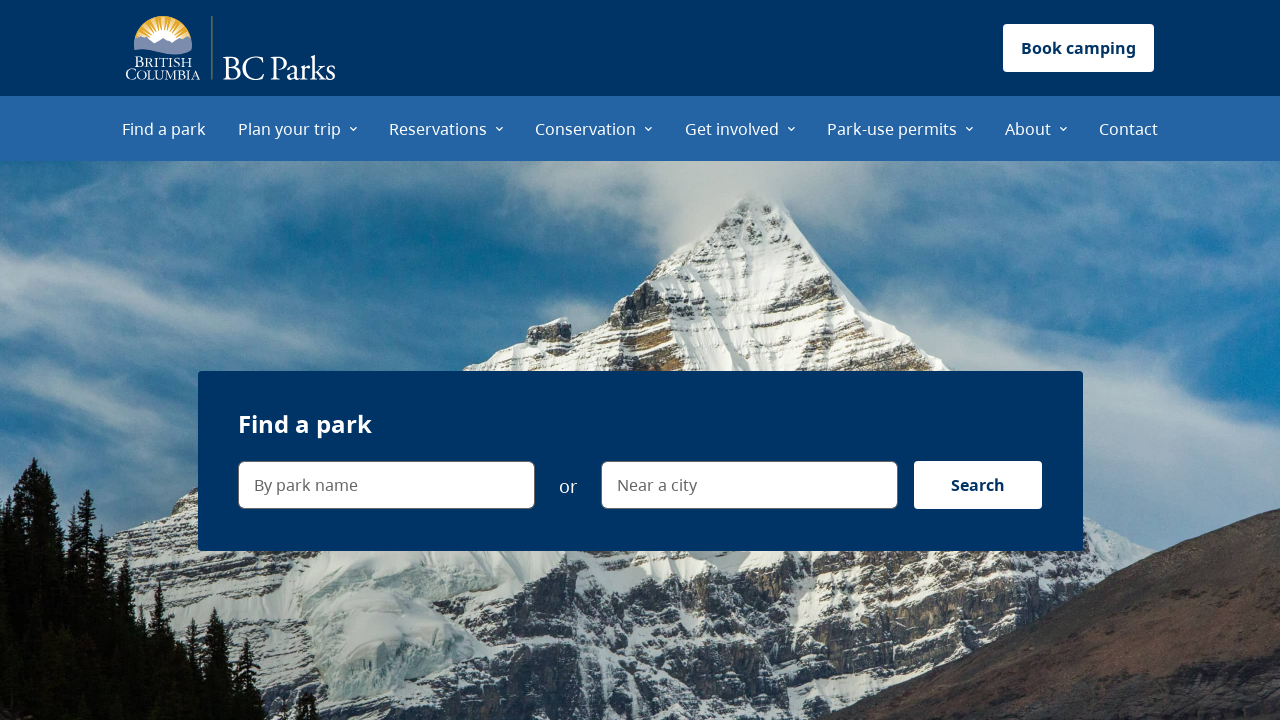

Clicked 'Near a city' search field at (749, 485) on internal:label="Near a city"i
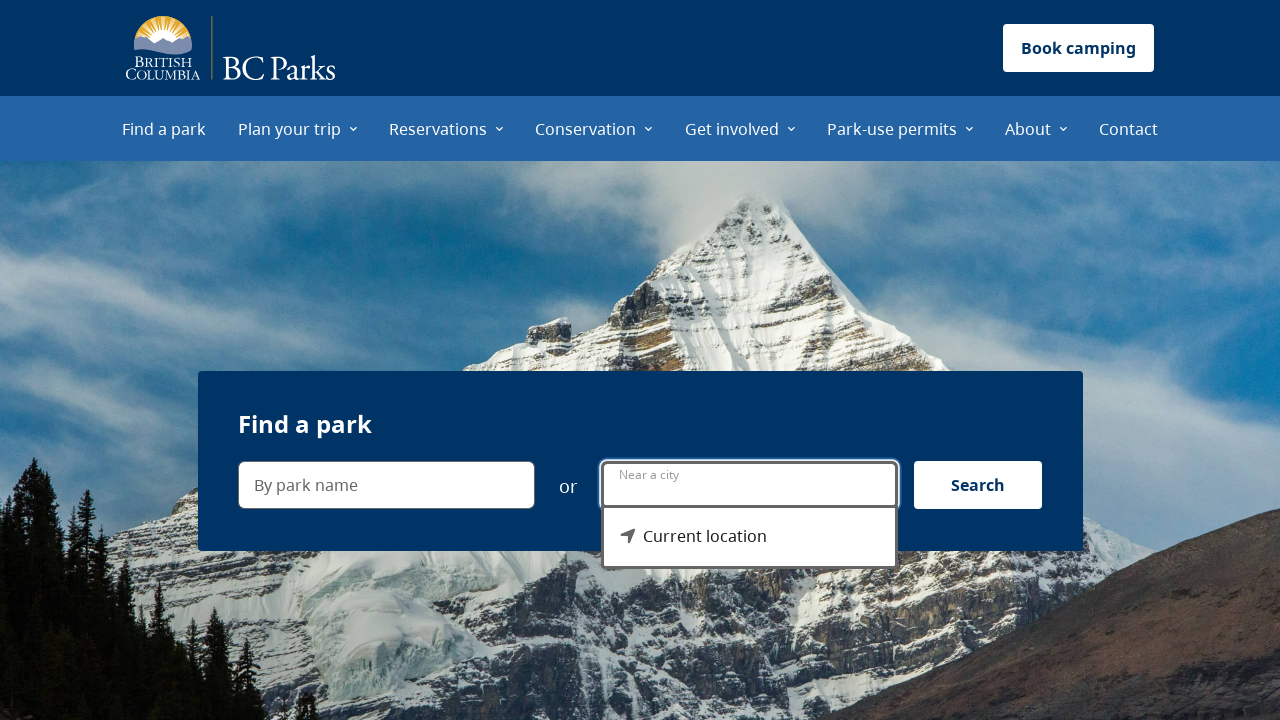

Suggestion dropdown menu became visible
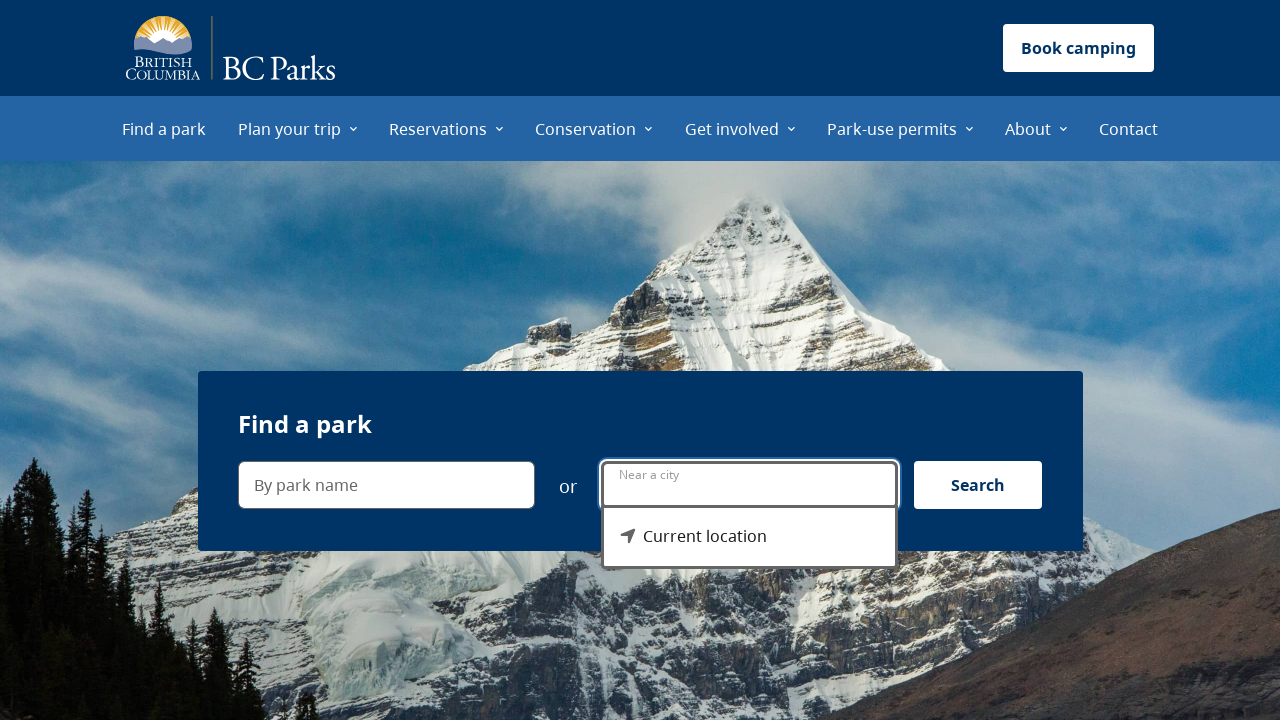

'Current location' option is visible in the dropdown
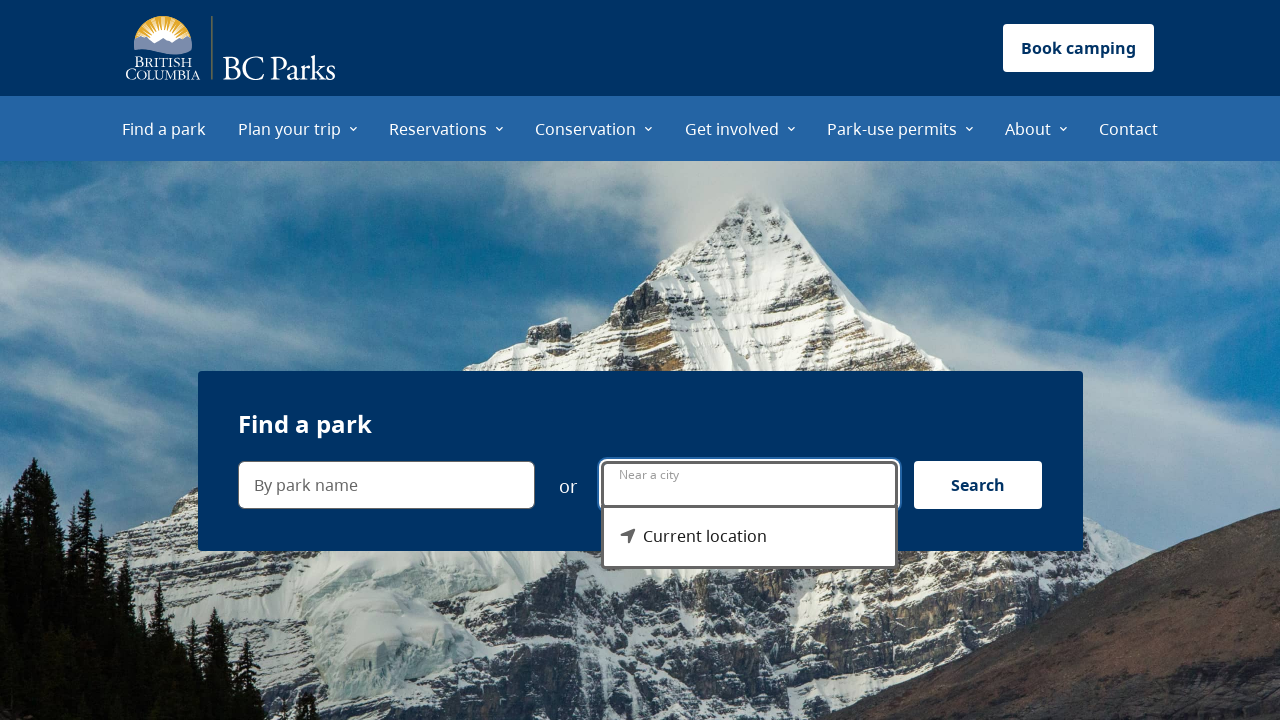

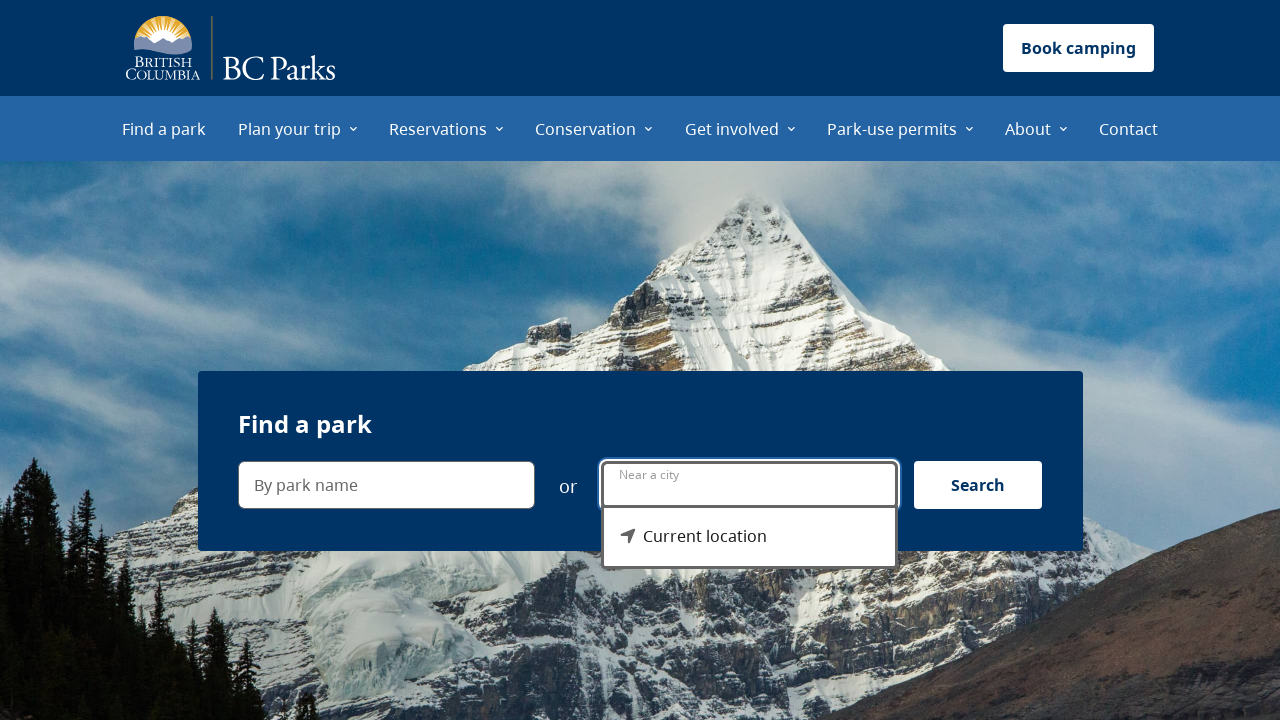